Tests unmarking todo items as complete by unchecking their checkboxes

Starting URL: https://demo.playwright.dev/todomvc

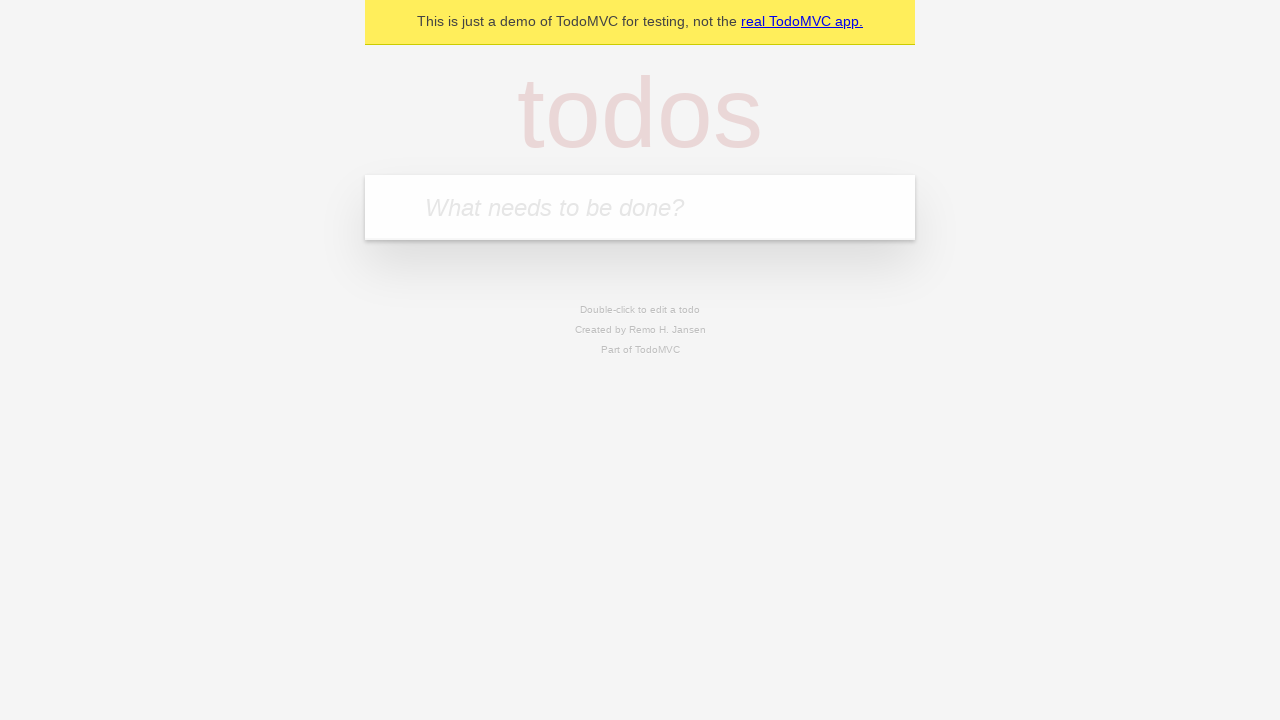

Located the todo input field
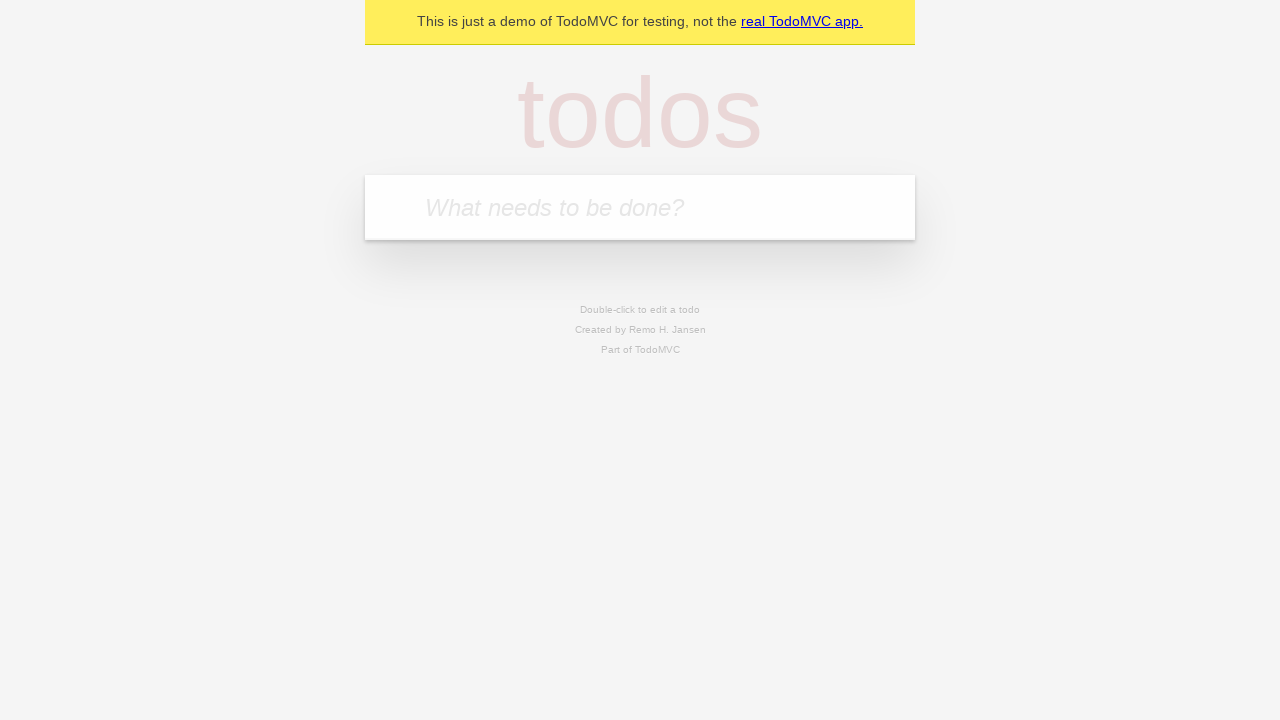

Filled todo input with 'buy some cheese' on internal:attr=[placeholder="What needs to be done?"i]
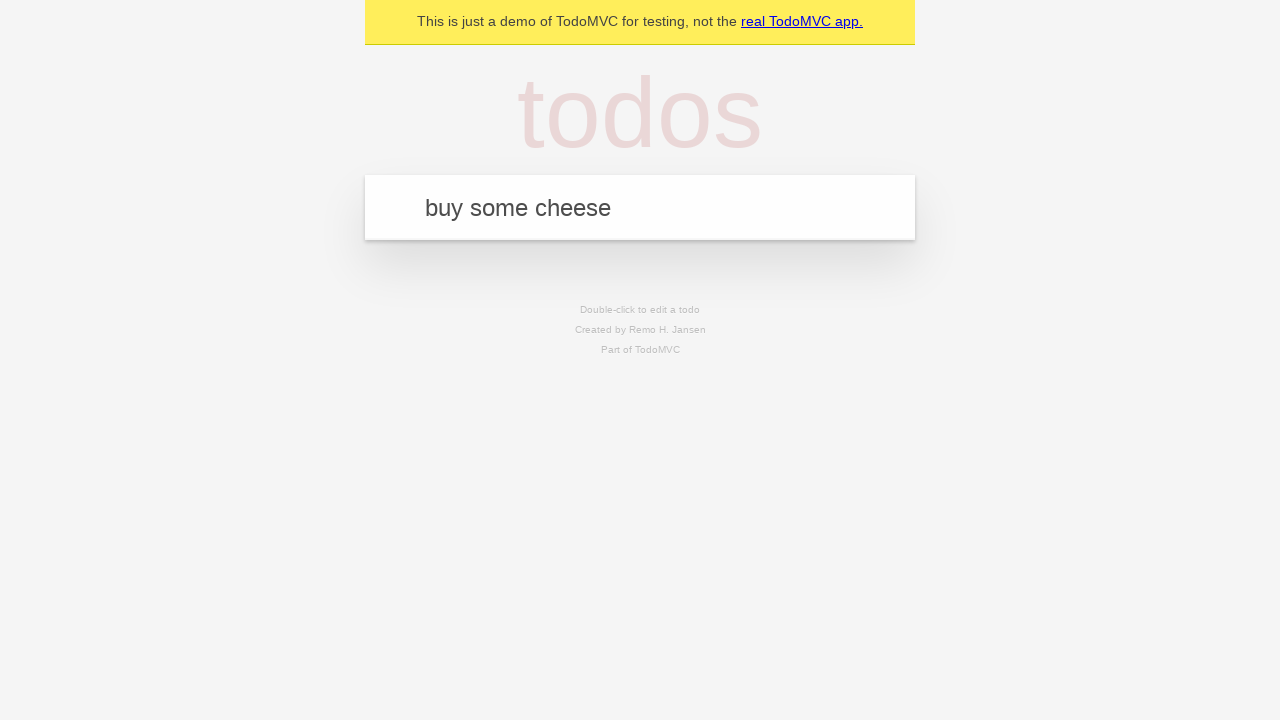

Pressed Enter to create first todo item on internal:attr=[placeholder="What needs to be done?"i]
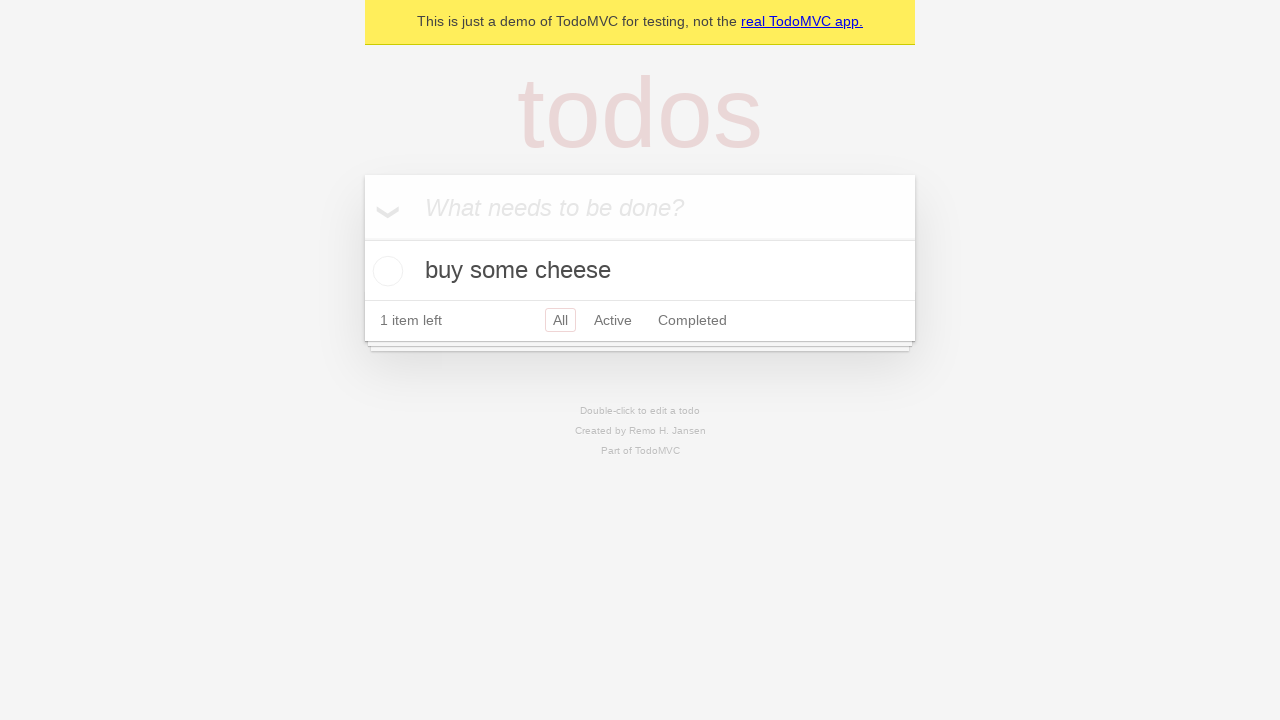

Filled todo input with 'feed the cat' on internal:attr=[placeholder="What needs to be done?"i]
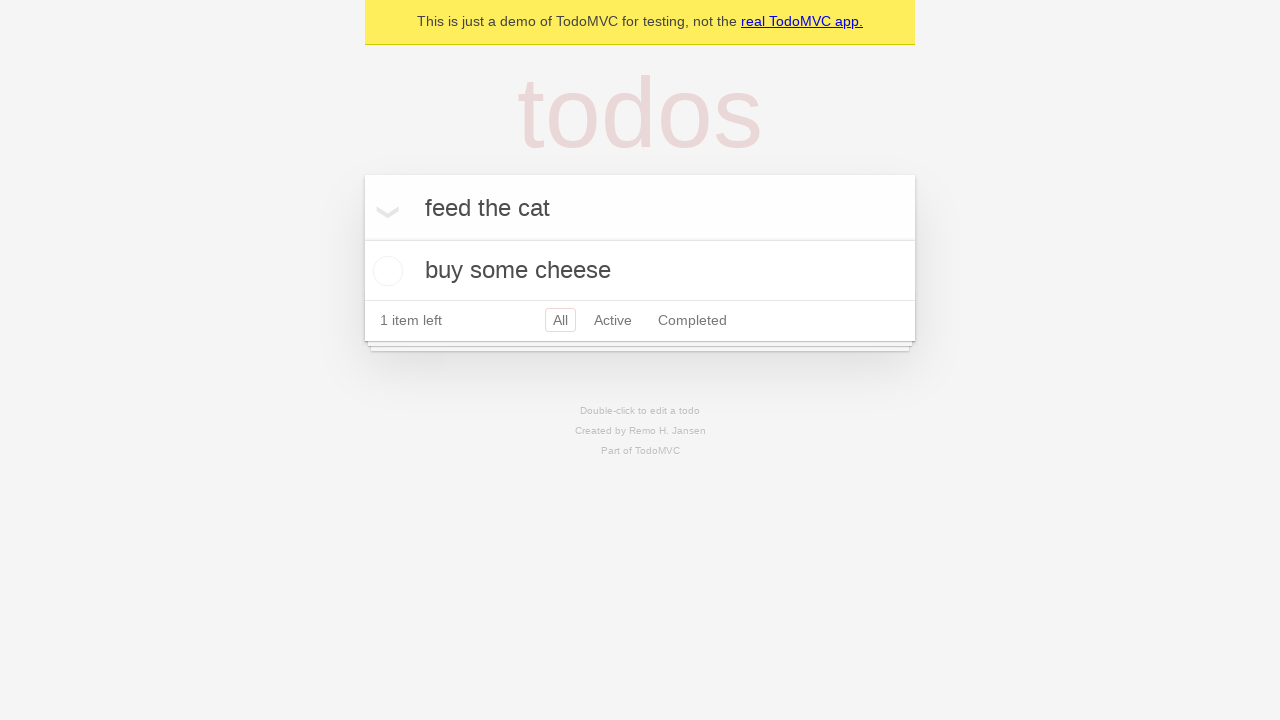

Pressed Enter to create second todo item on internal:attr=[placeholder="What needs to be done?"i]
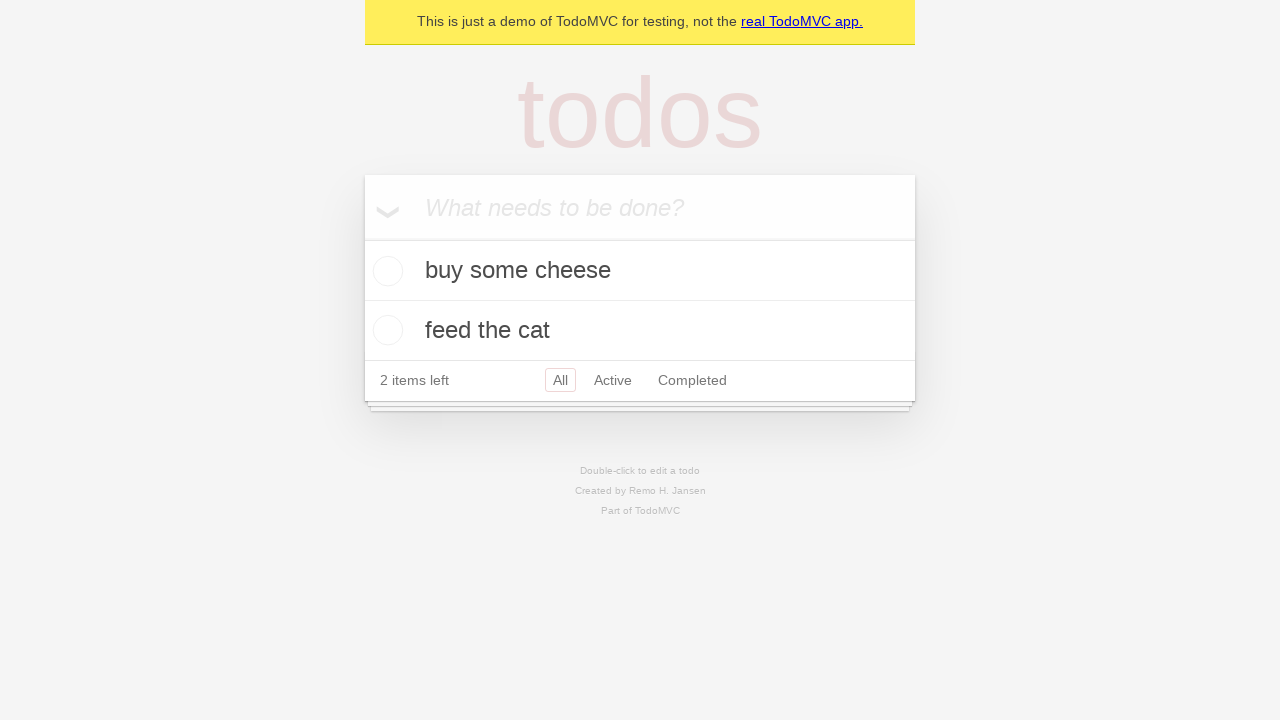

Waited for second todo item to be created
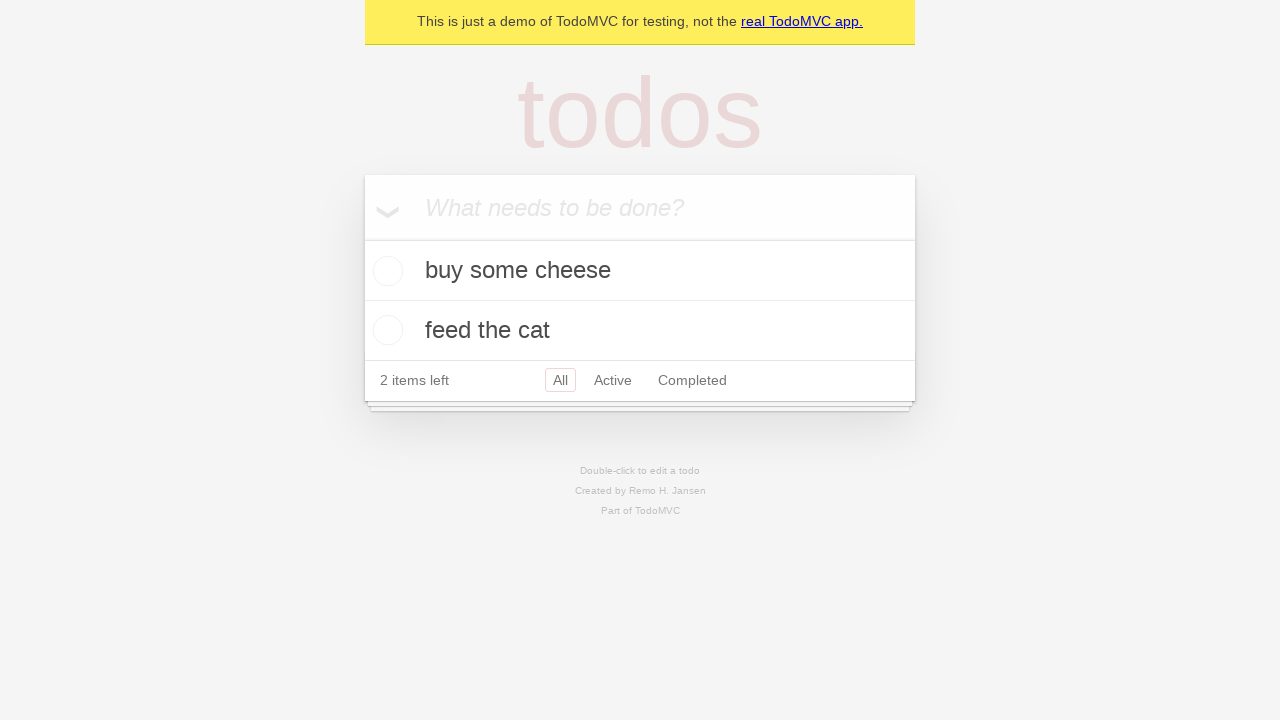

Located the first todo item
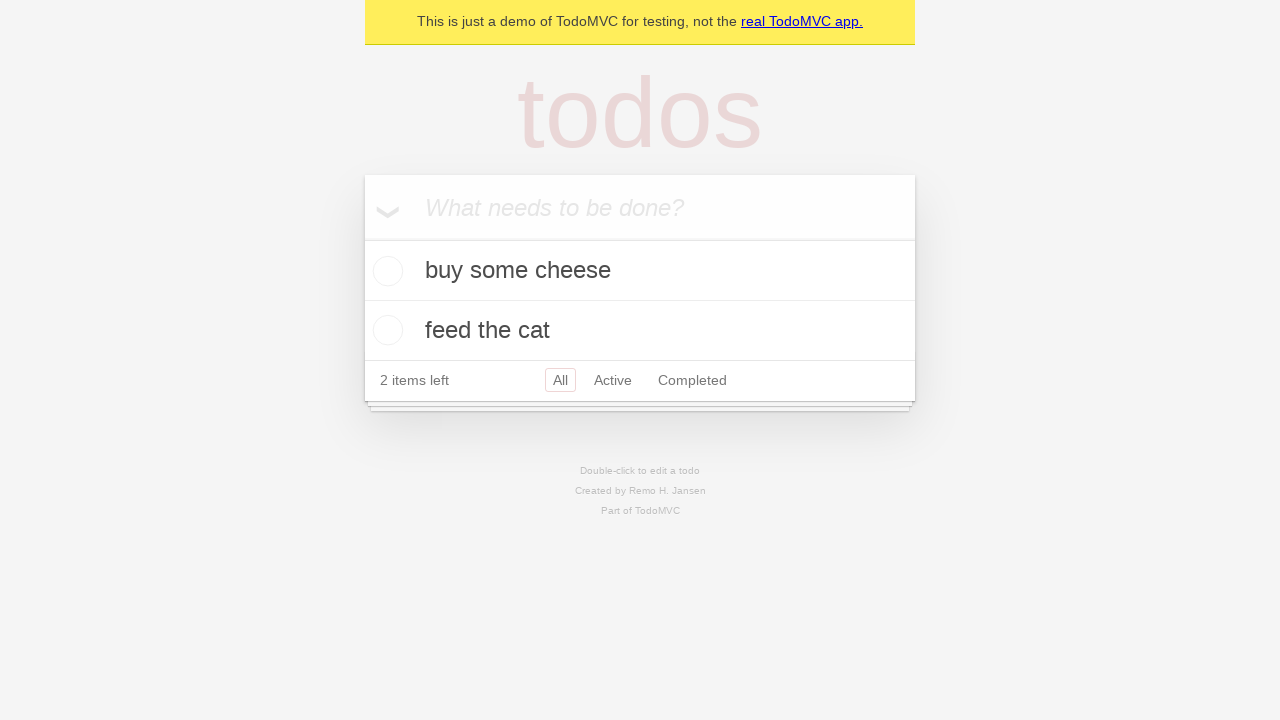

Checked the first todo item as complete at (385, 271) on internal:testid=[data-testid="todo-item"s] >> nth=0 >> internal:role=checkbox
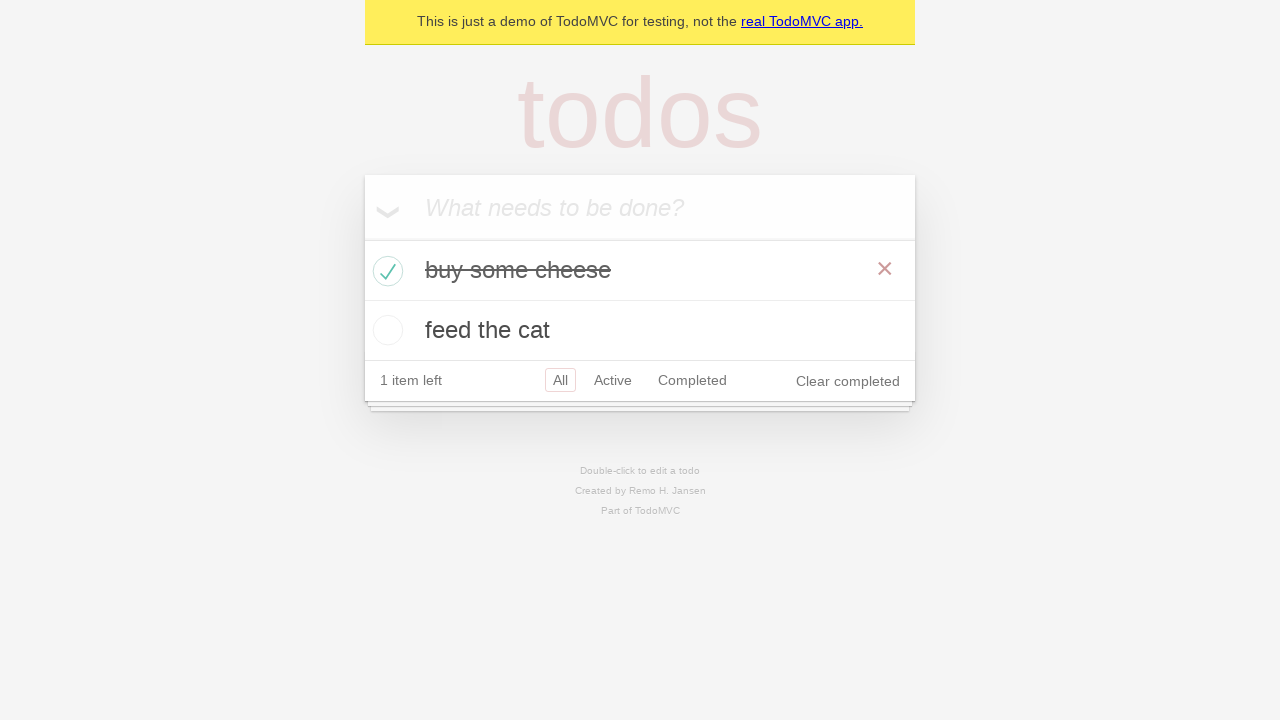

Unchecked the first todo item to mark it as incomplete at (385, 271) on internal:testid=[data-testid="todo-item"s] >> nth=0 >> internal:role=checkbox
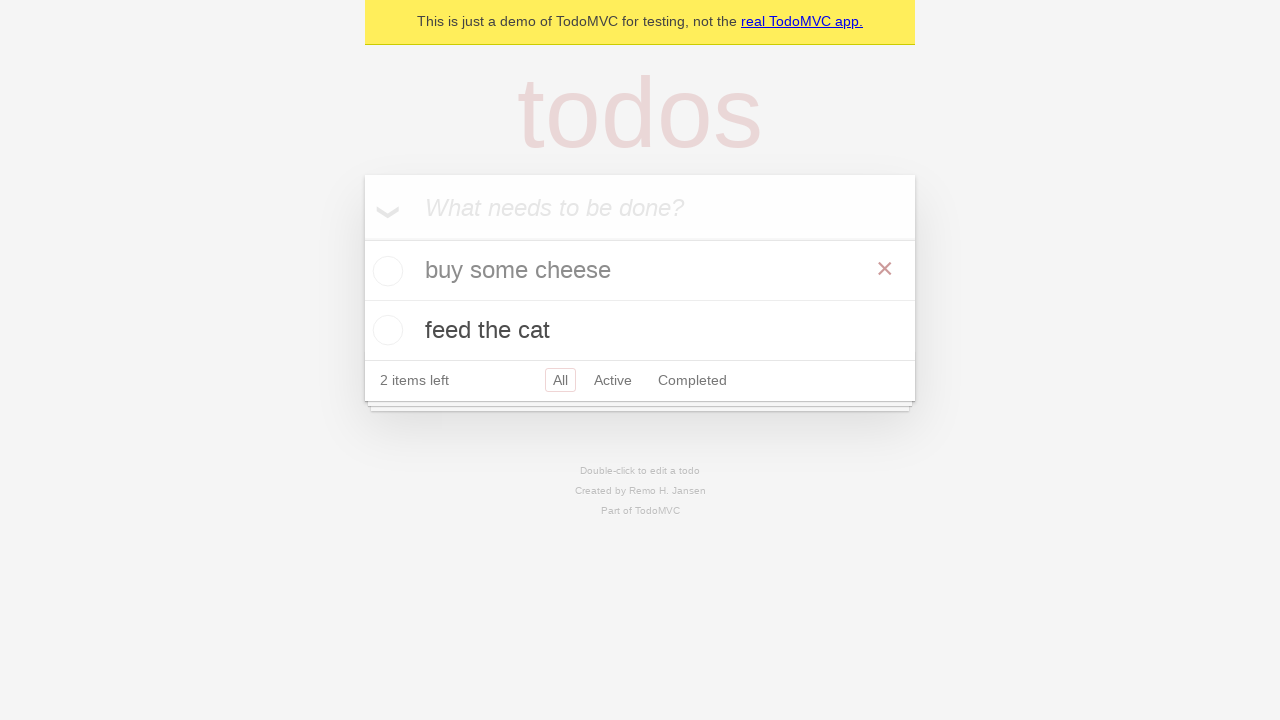

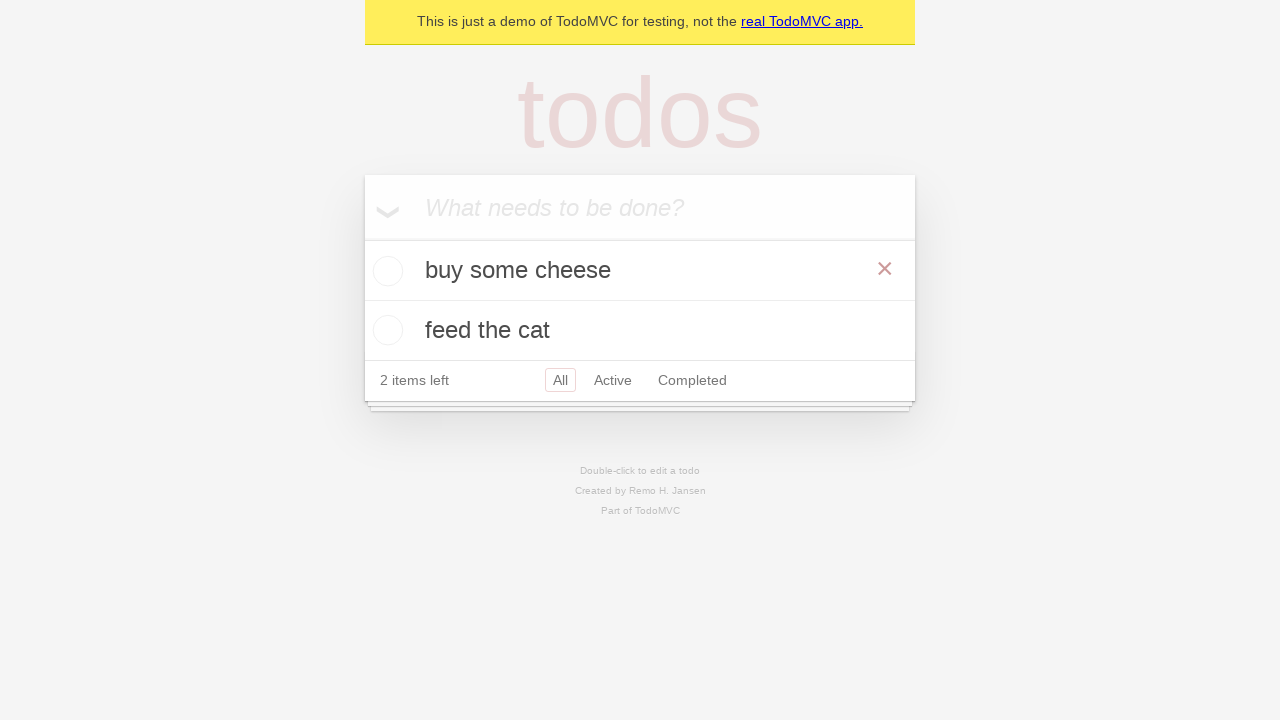